Tests selecting an option from a dropdown menu by clicking on 'Option 1' and verifying it becomes selected

Starting URL: http://the-internet.herokuapp.com/dropdown

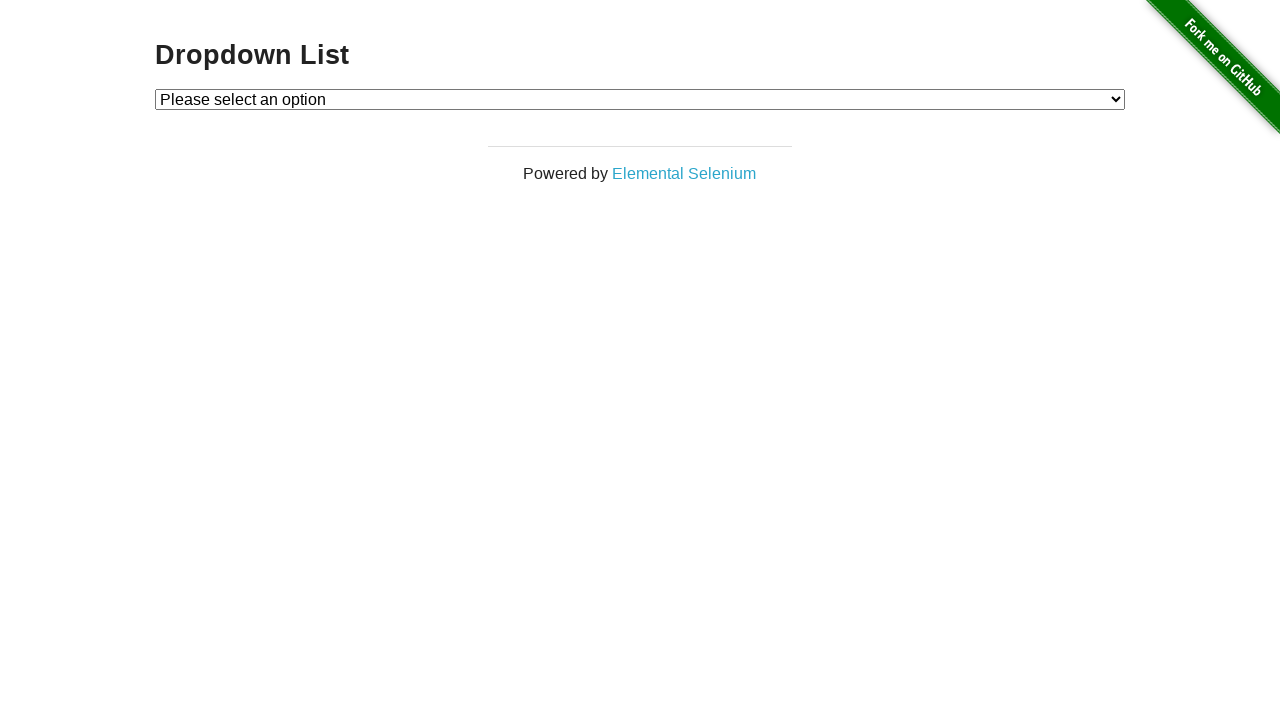

Navigated to dropdown test page
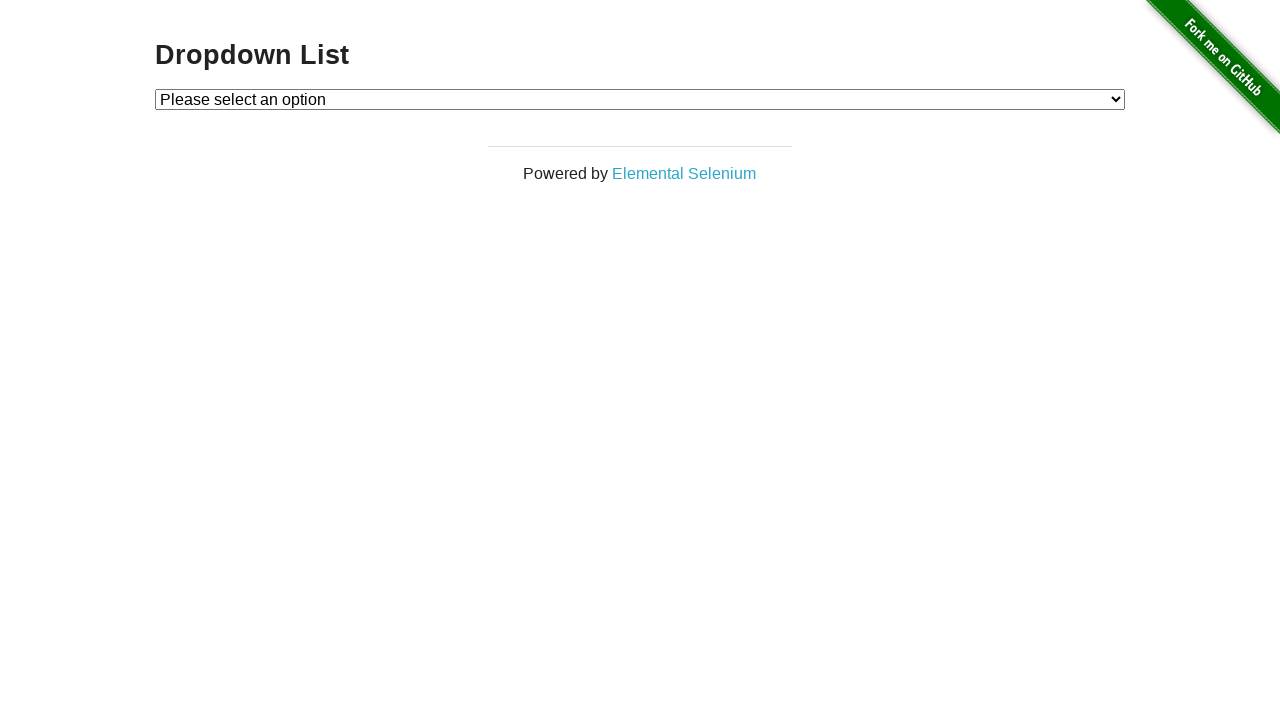

Selected 'Option 1' from the dropdown menu on #dropdown
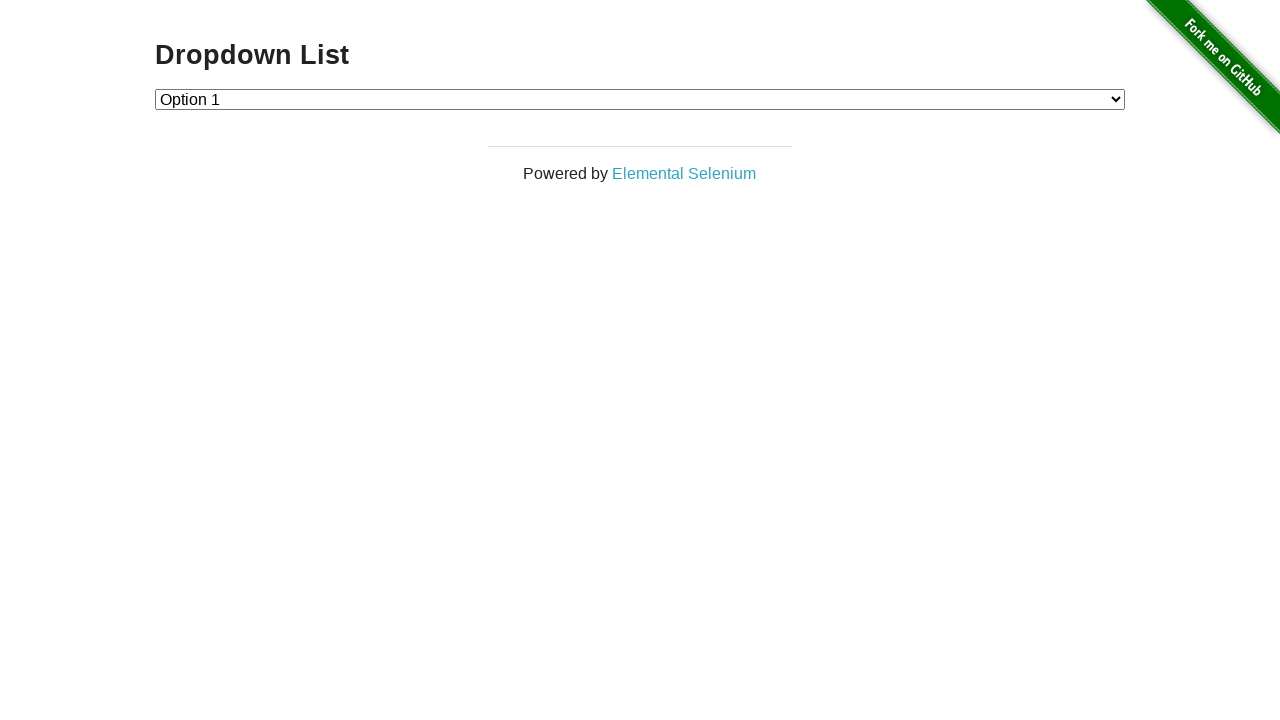

Retrieved the selected dropdown value
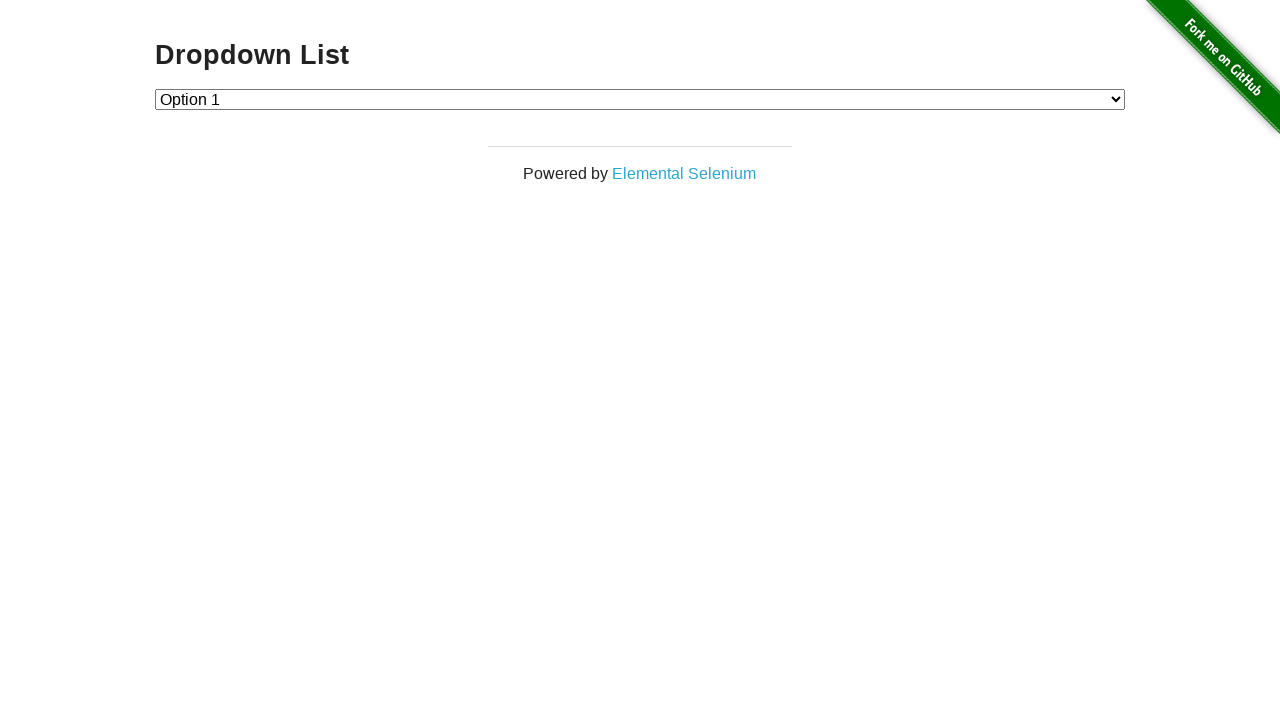

Verified that 'Option 1' (value: 1) is selected in the dropdown
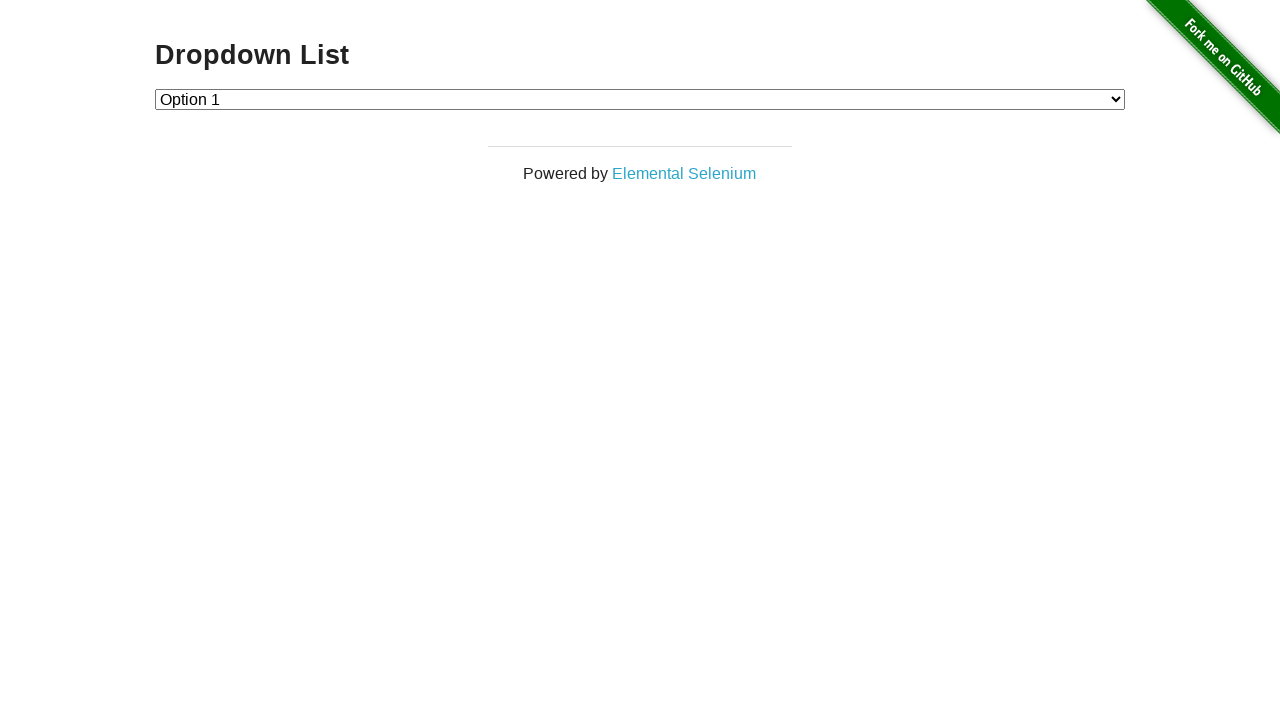

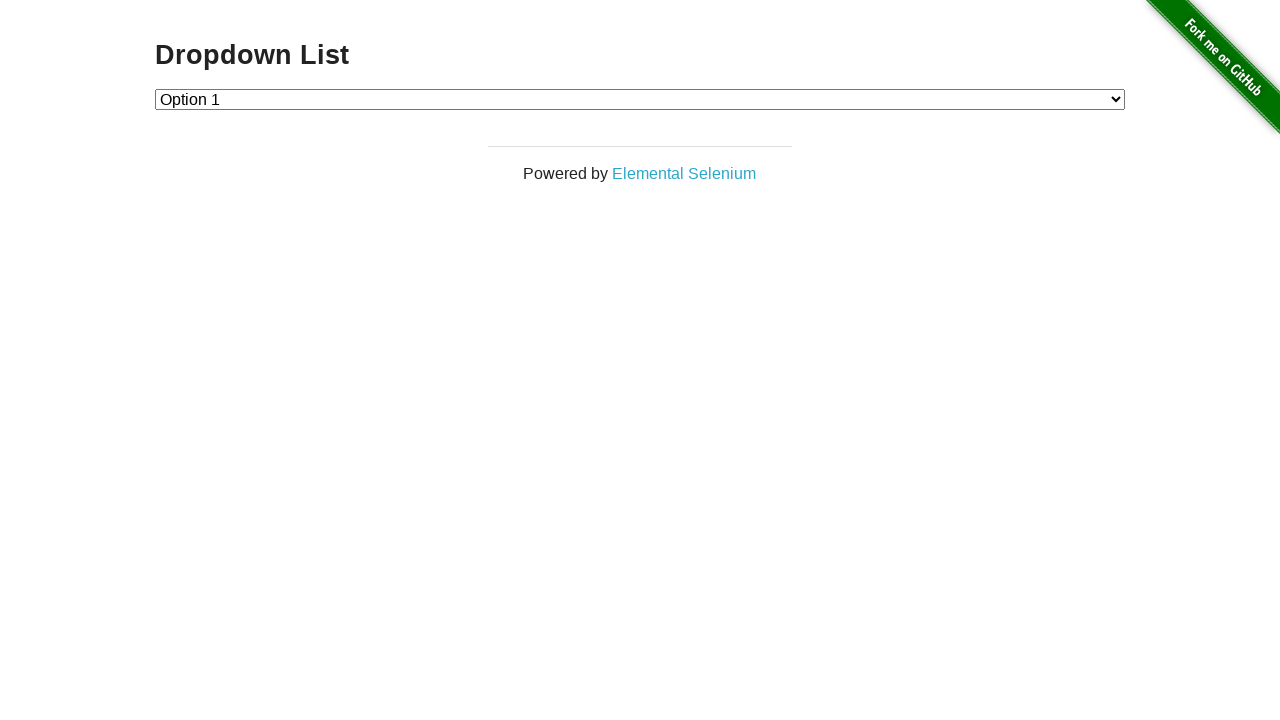